Navigates to the League of Legends TFT ranking page and clicks through multiple pages of player rankings using pagination controls.

Starting URL: https://lol.qq.com/tft/#/rank/tier

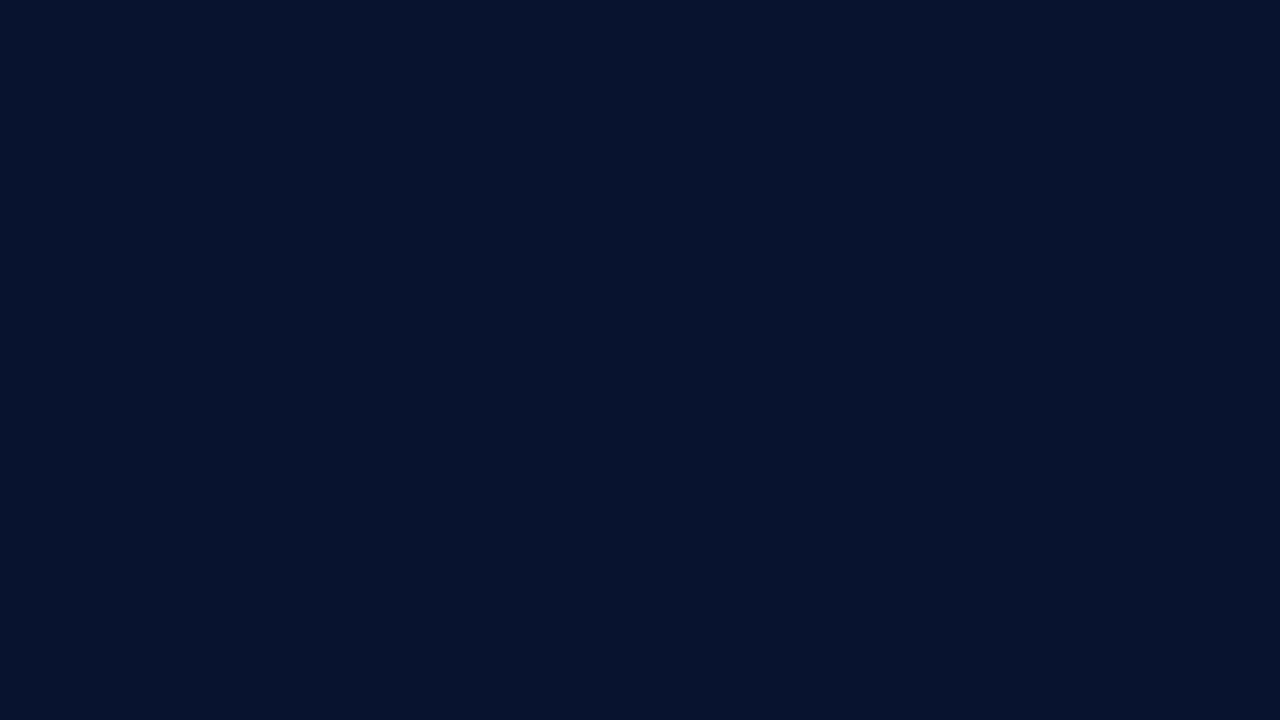

Waited for ranking list to load on TFT tier page
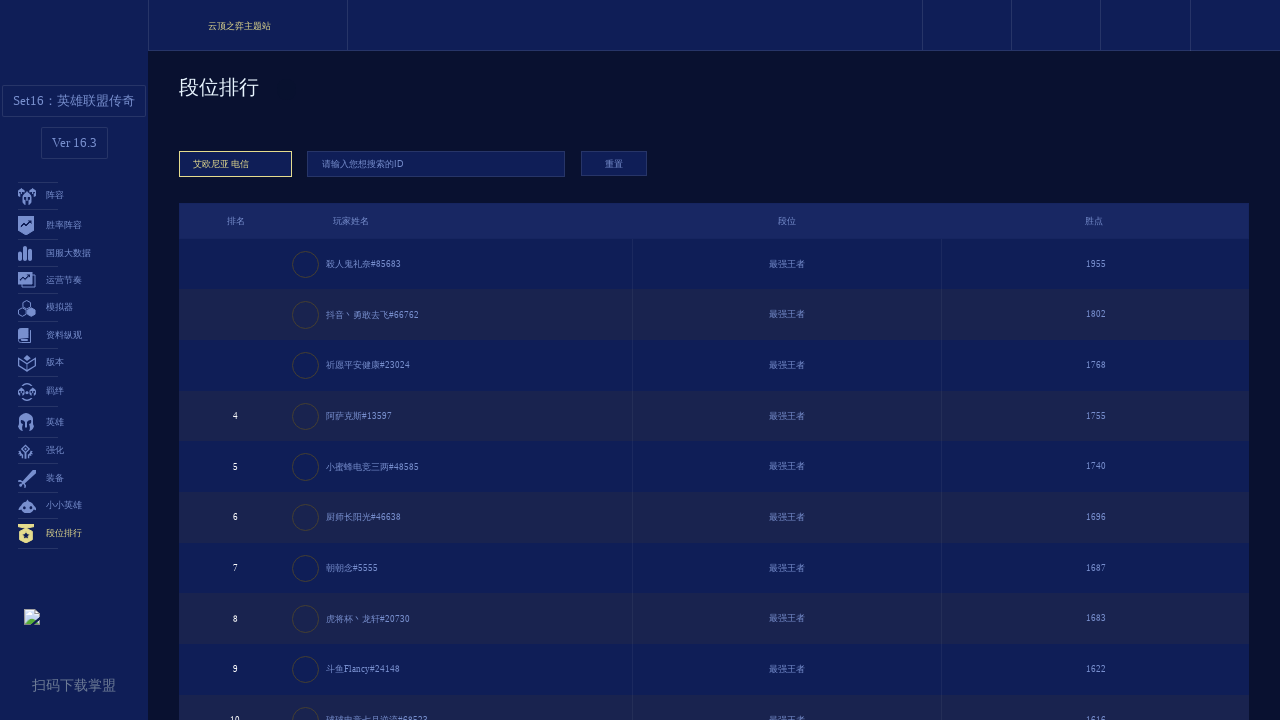

Ranking list content visible (iteration 1)
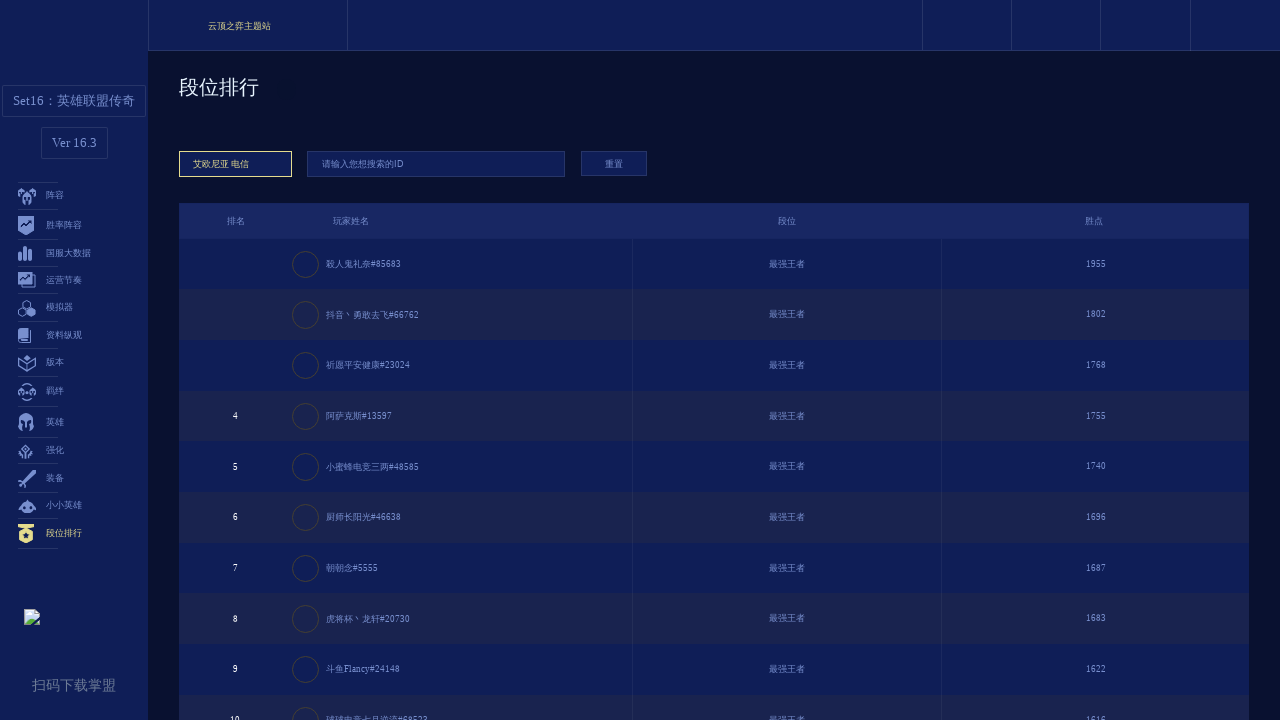

Clicked next page button (page 1 → 2) at (799, 599) on xpath=//*[@id="appMain"]/div[1]/div/div[2]/div[3]/ul/li[9]
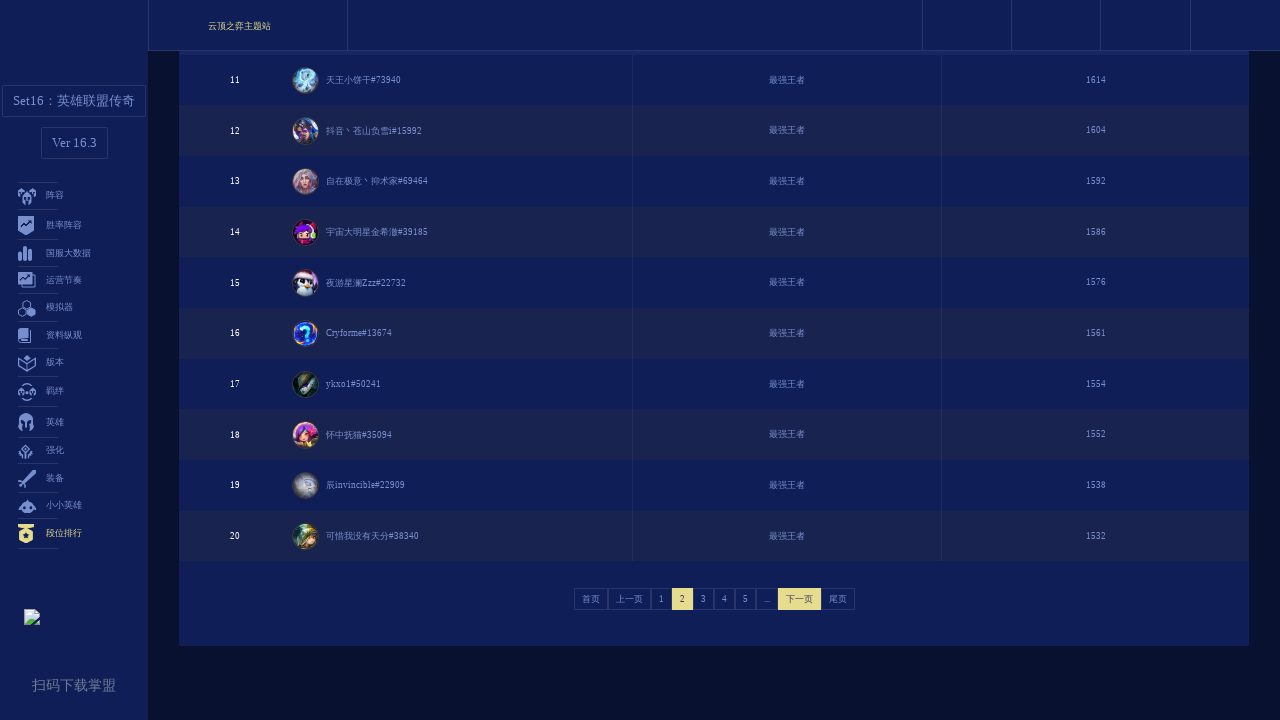

Waited for page transition to complete
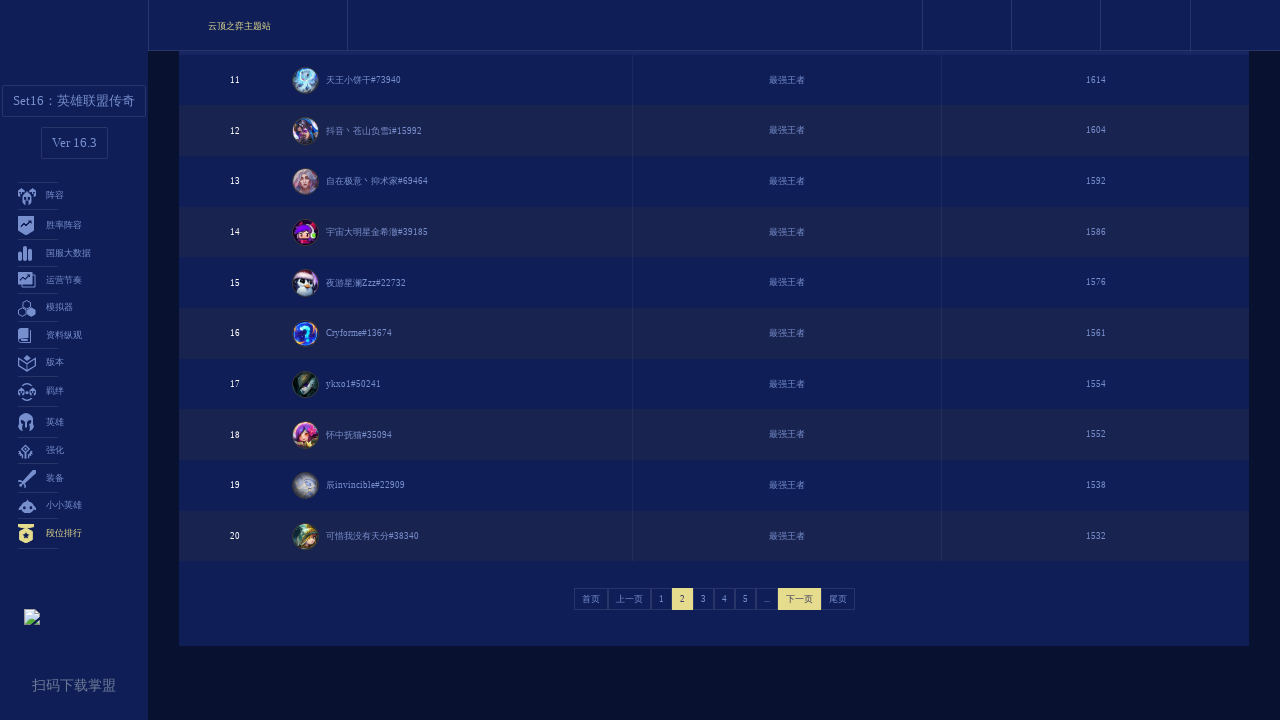

Ranking list content visible (iteration 2)
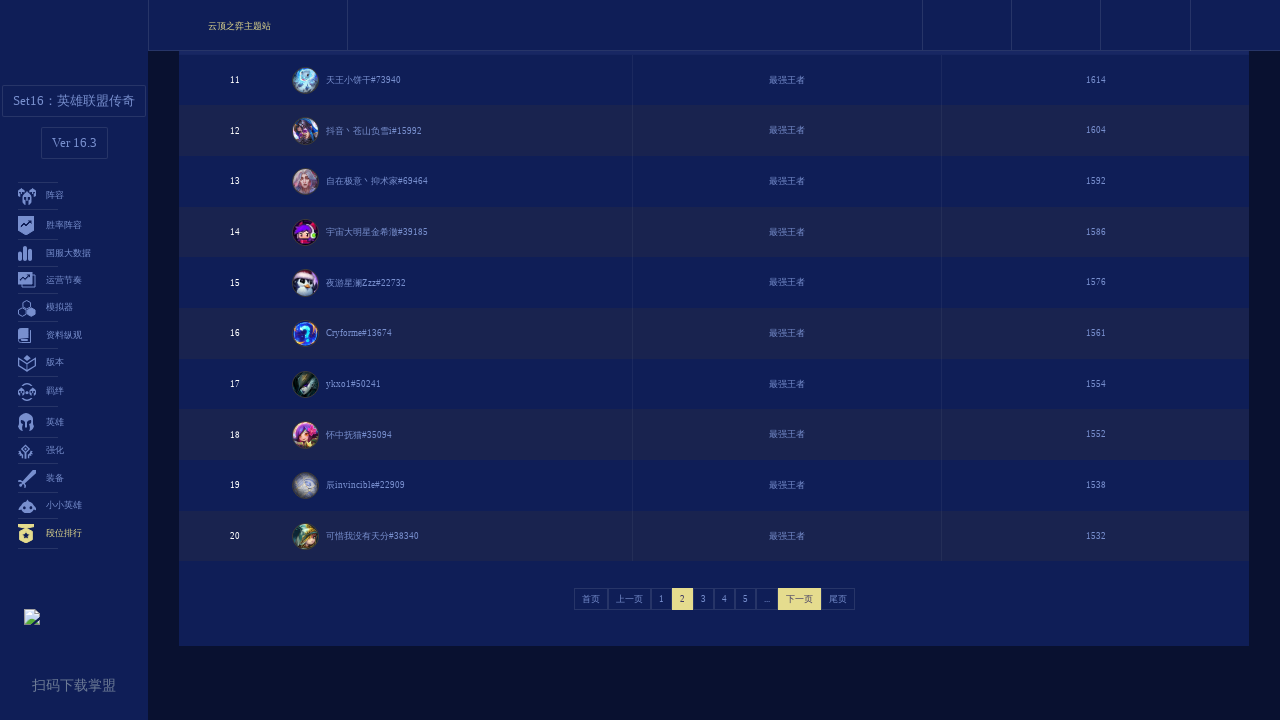

Clicked next page button (page 2 → 3) at (799, 599) on xpath=//*[@id="appMain"]/div[1]/div/div[2]/div[3]/ul/li[9]
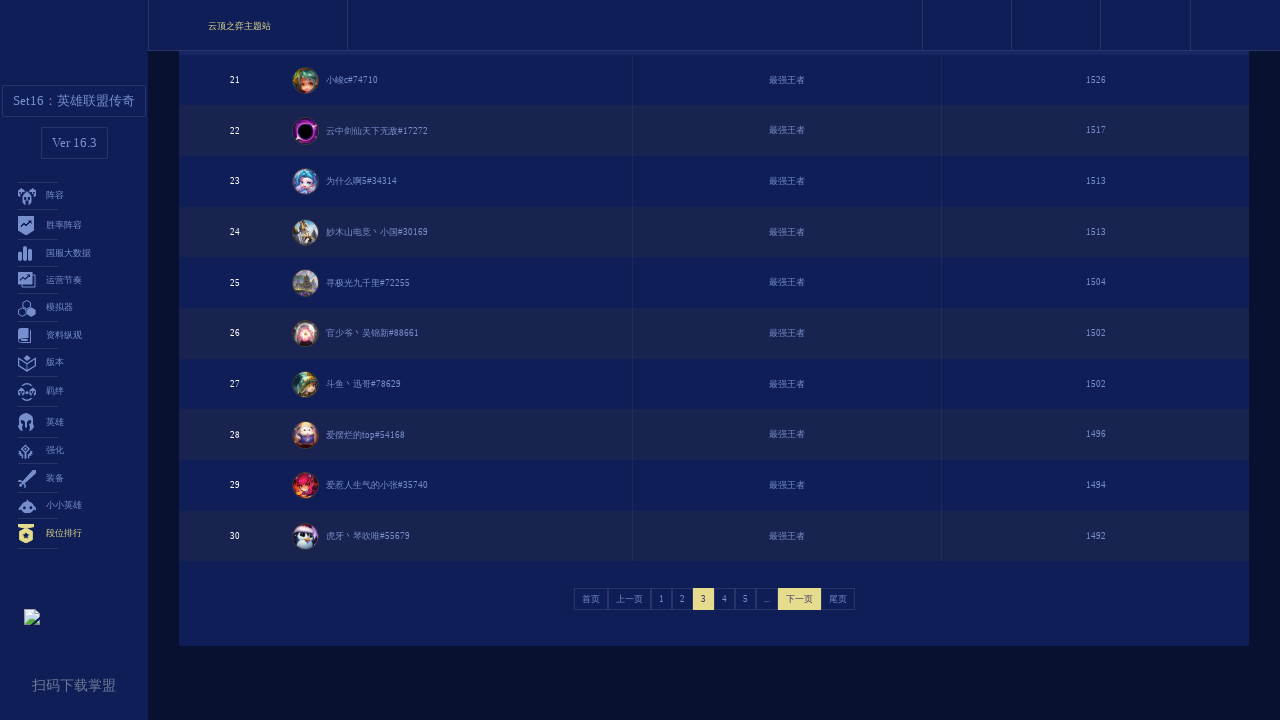

Waited for page transition to complete
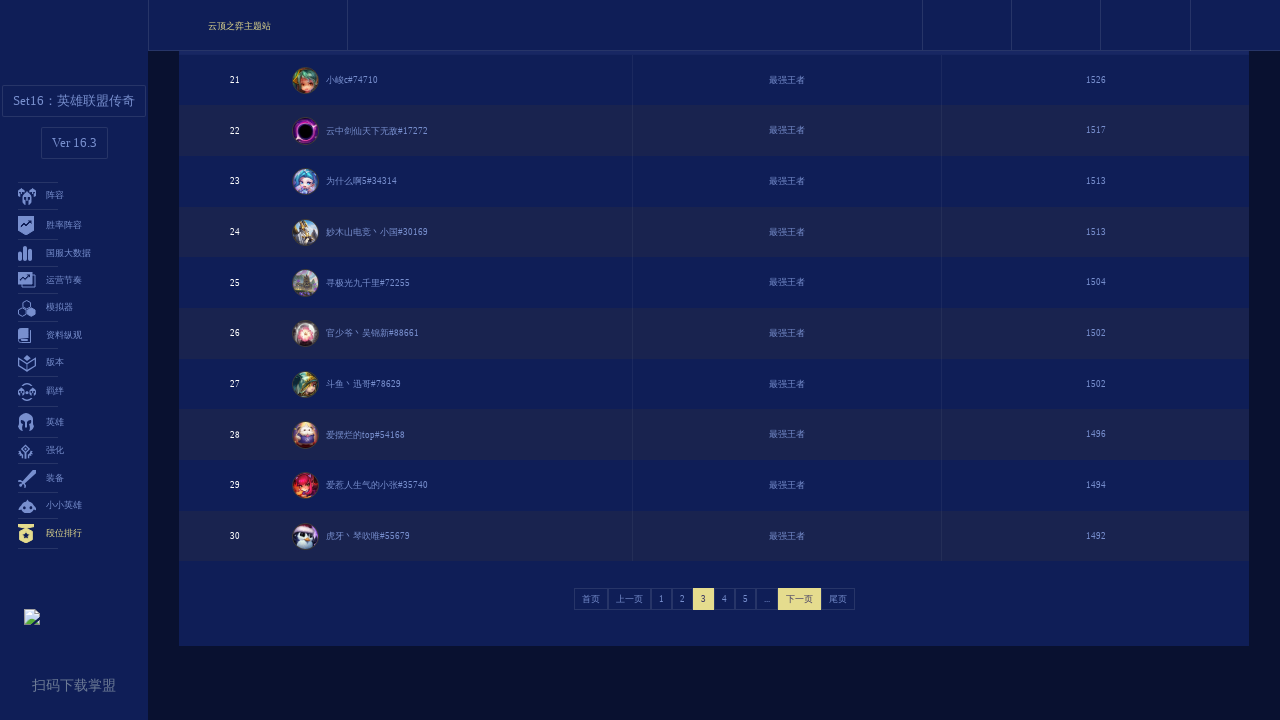

Ranking list content visible (iteration 3)
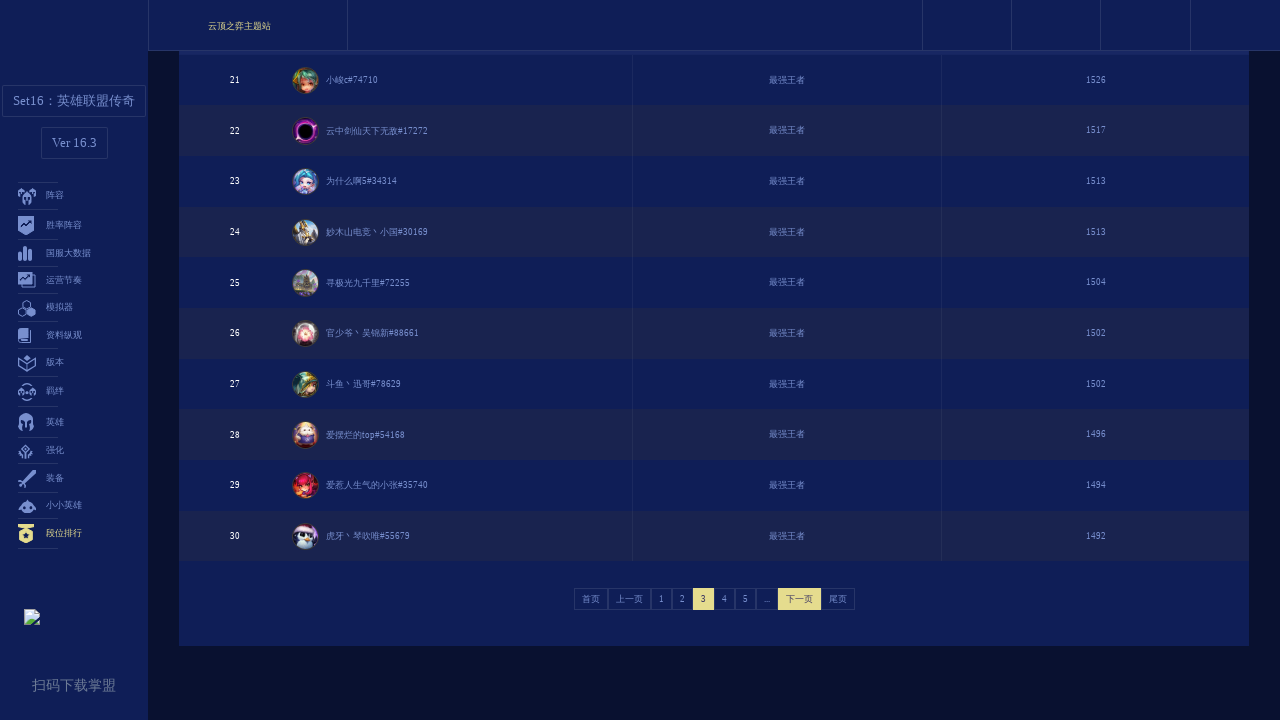

Clicked next page button (page 3 → 4) at (799, 599) on xpath=//*[@id="appMain"]/div[1]/div/div[2]/div[3]/ul/li[9]
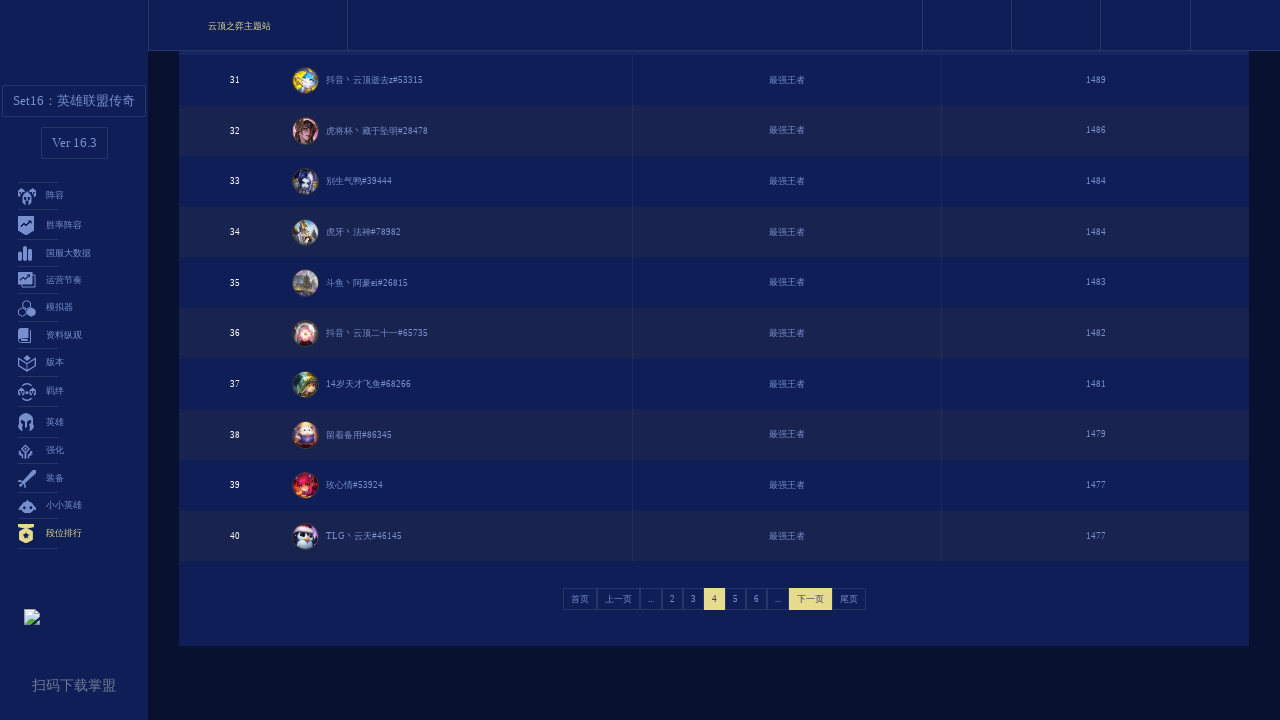

Waited for page transition to complete
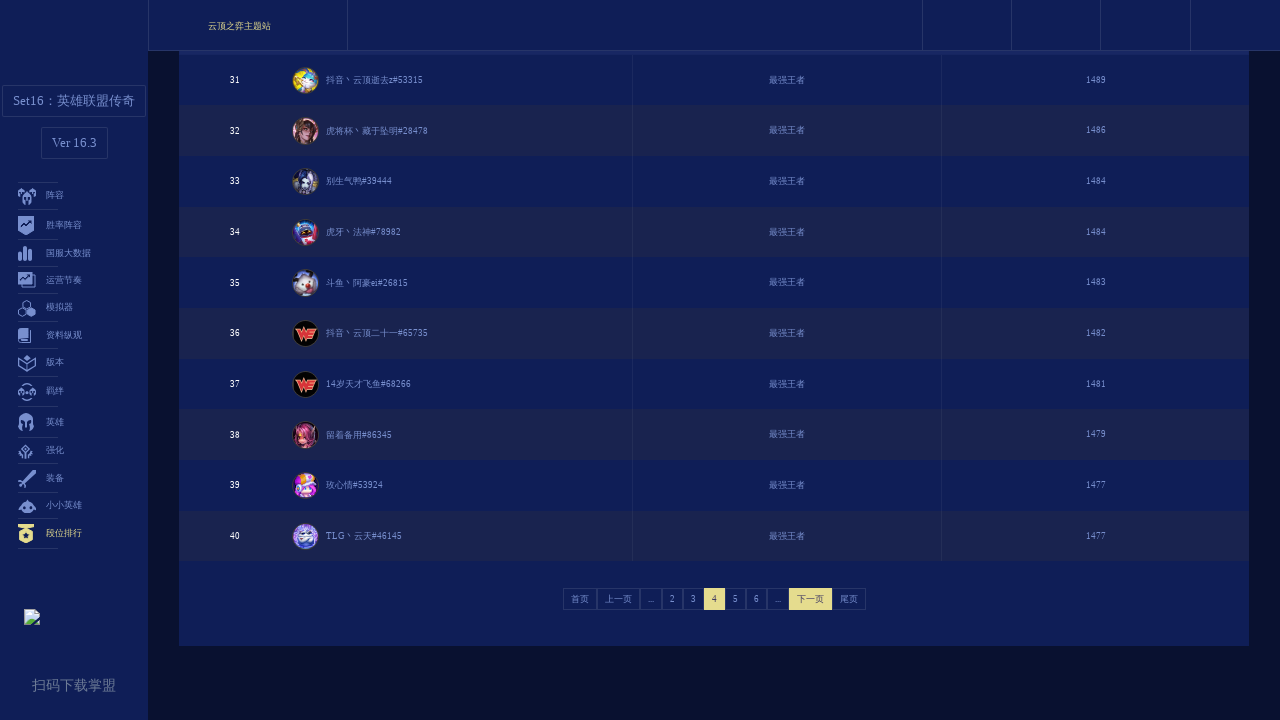

Ranking list content visible (iteration 4)
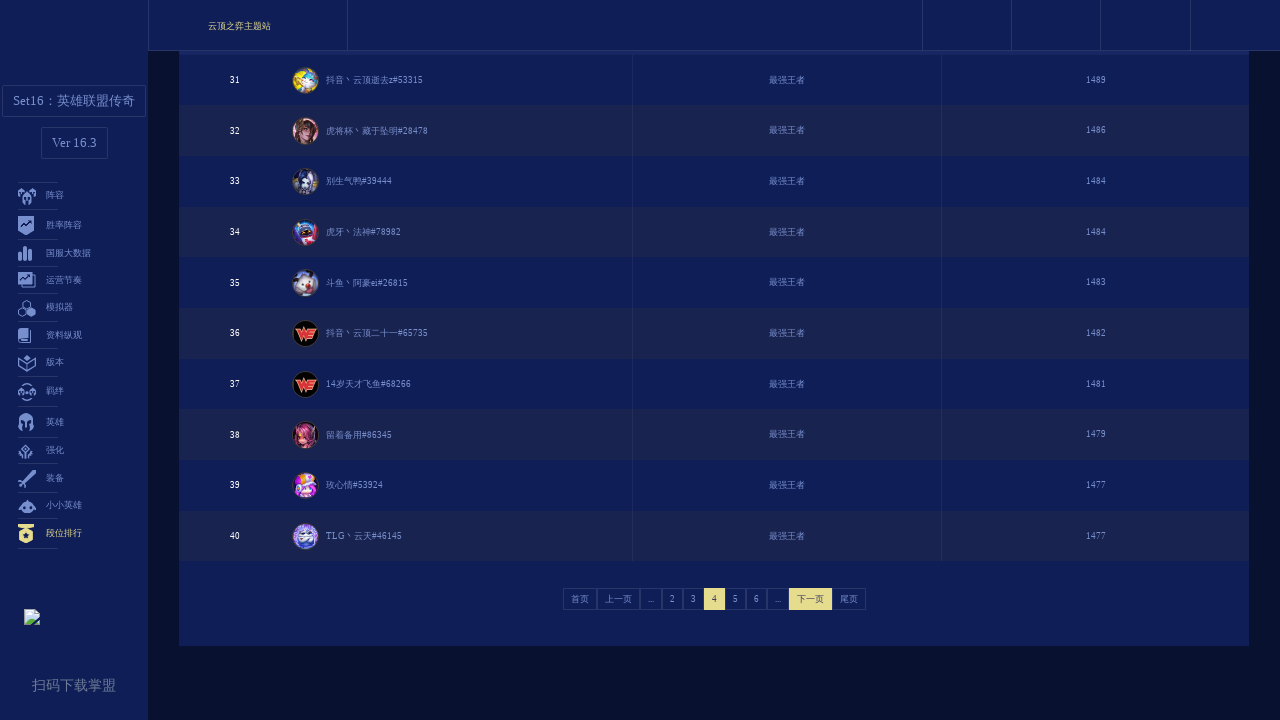

Clicked next page button (page 4 → 5) at (778, 599) on xpath=//*[@id="appMain"]/div[1]/div/div[2]/div[3]/ul/li[9]
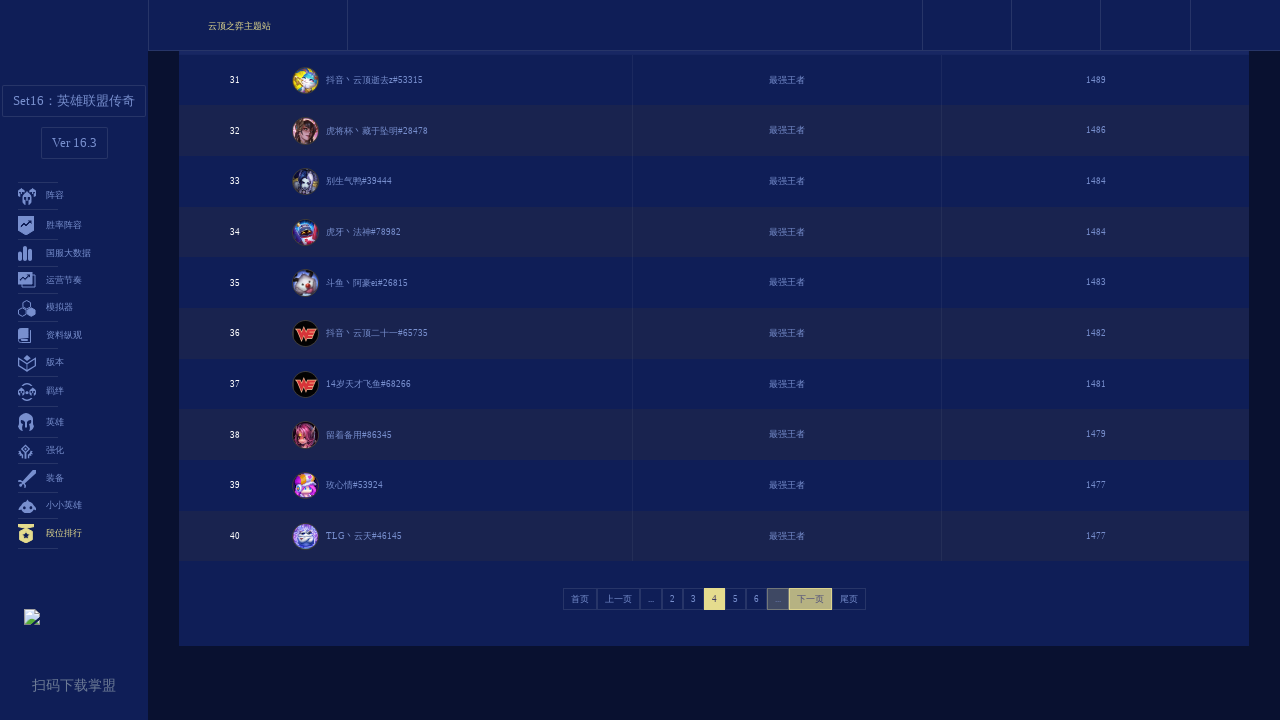

Waited for page transition to complete
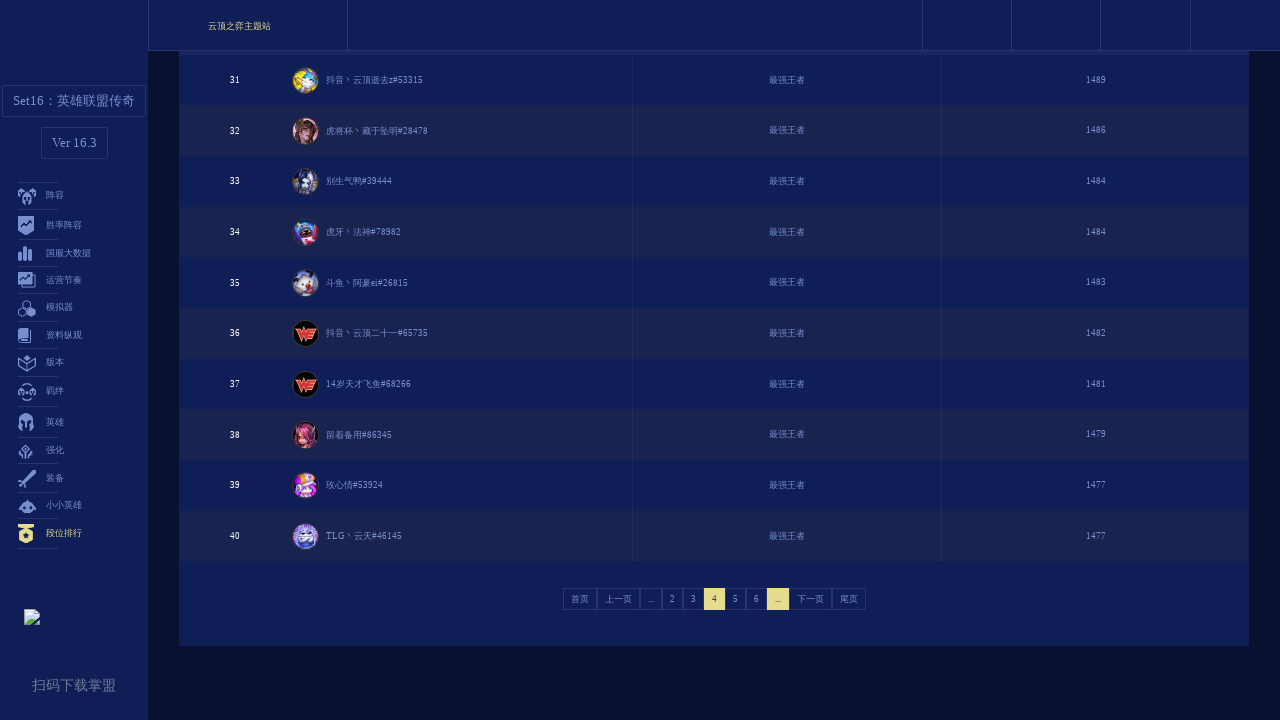

Ranking list content visible (iteration 5)
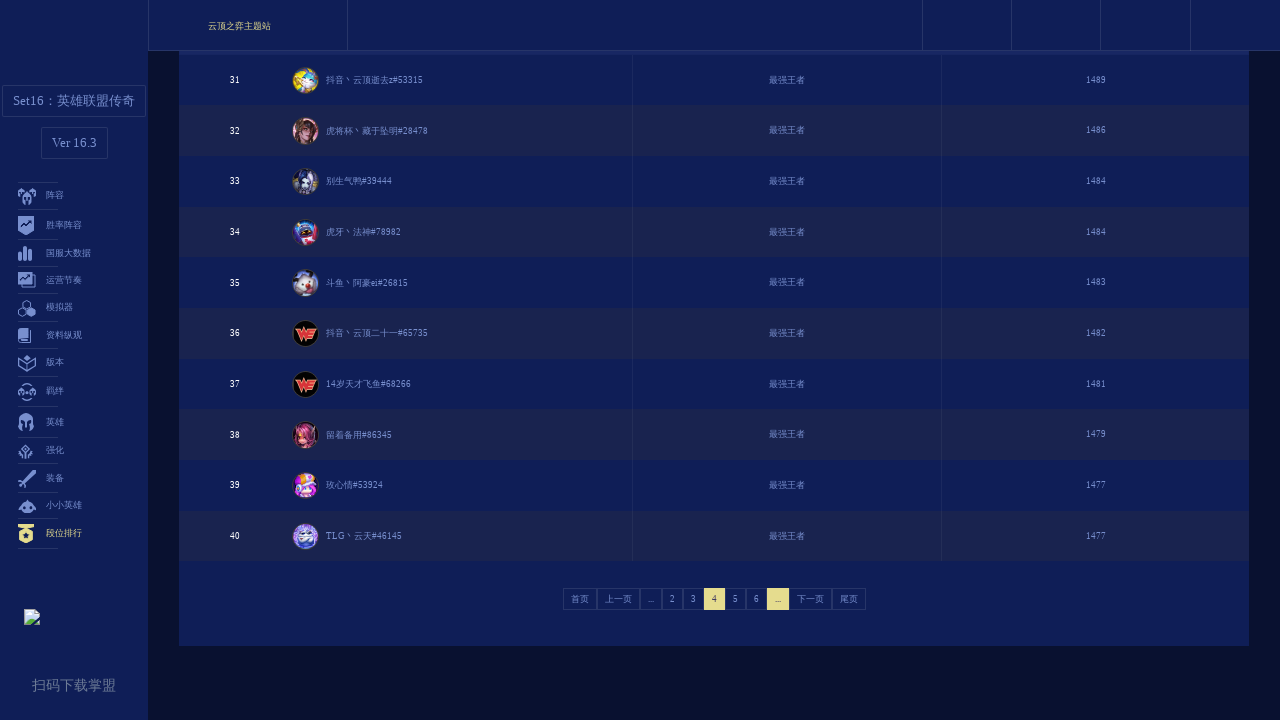

Clicked next page button (page 5 → 6) at (778, 599) on xpath=//*[@id="appMain"]/div[1]/div/div[2]/div[3]/ul/li[9]
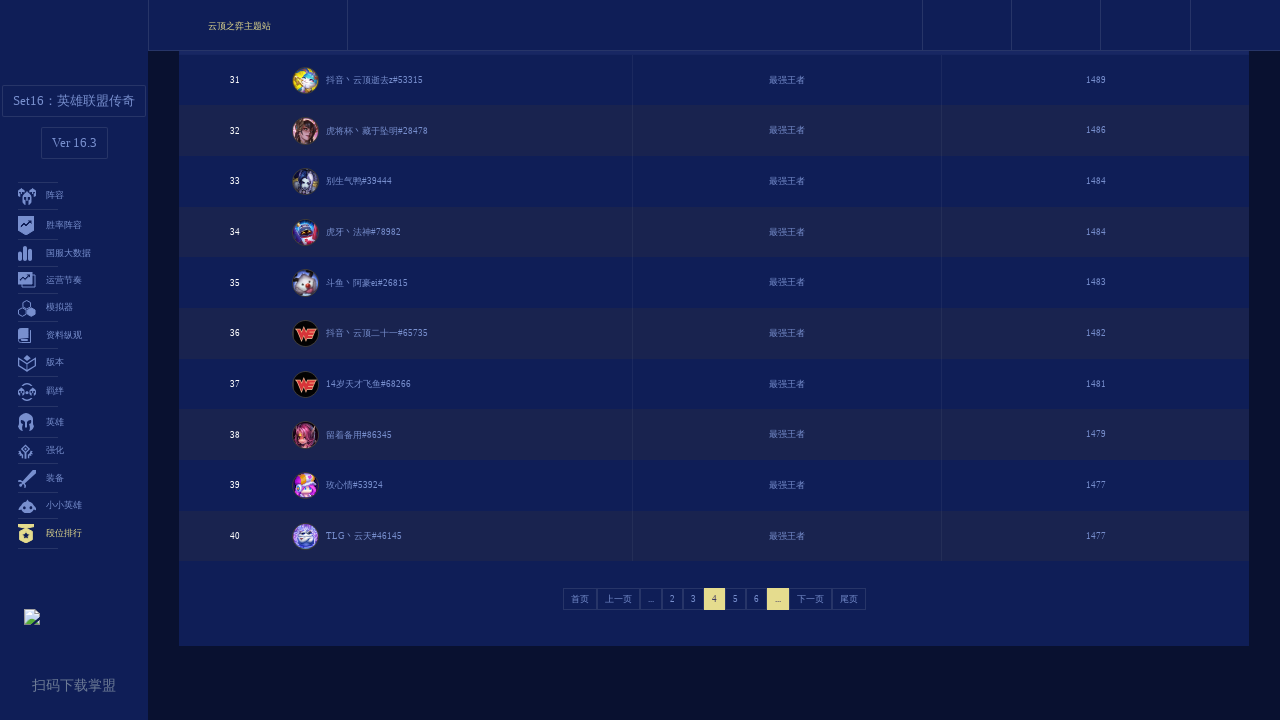

Waited for page transition to complete
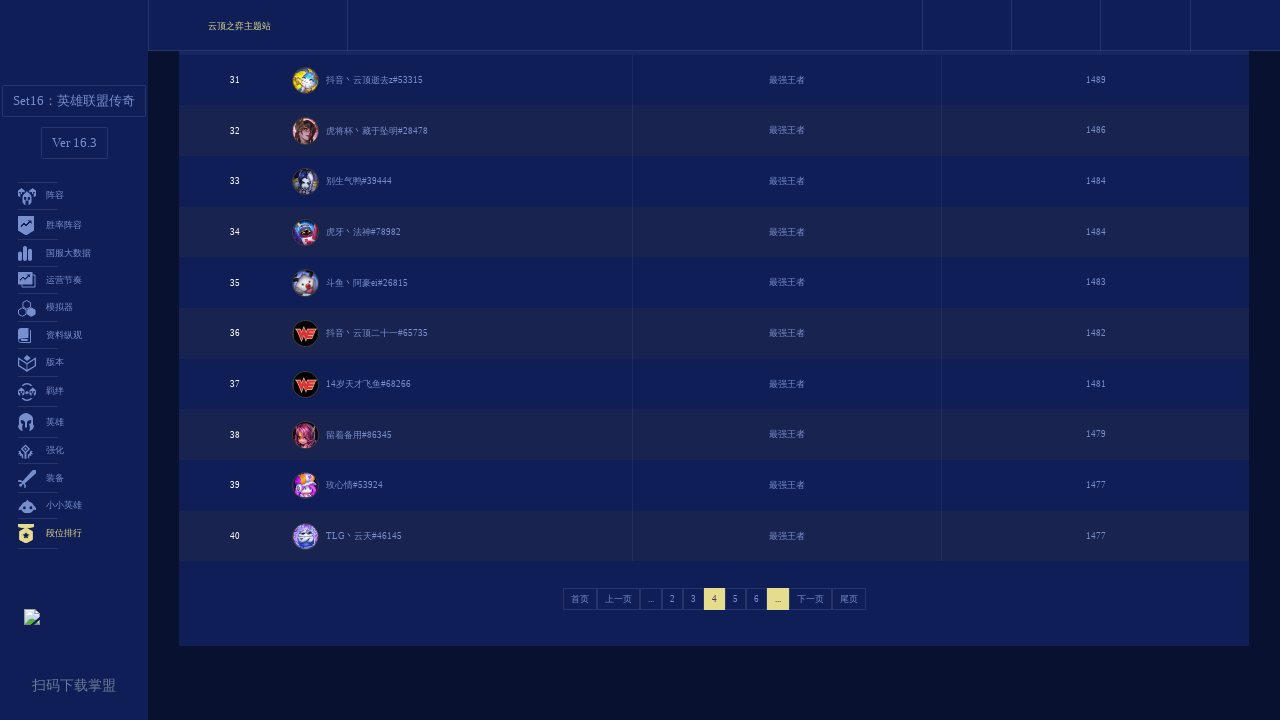

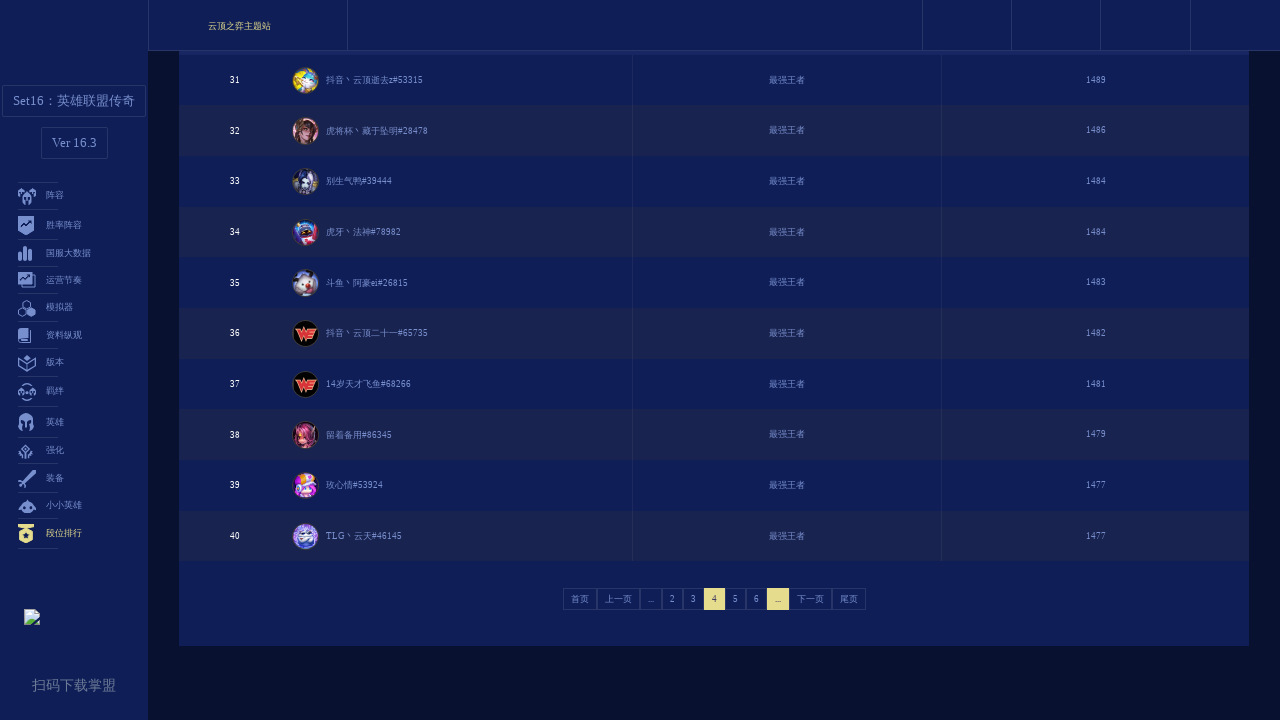